Tests double-click functionality on a web element by performing a double-click action on a box element

Starting URL: https://plus2net.com/javascript_tutorial/ondblclick-demo.php

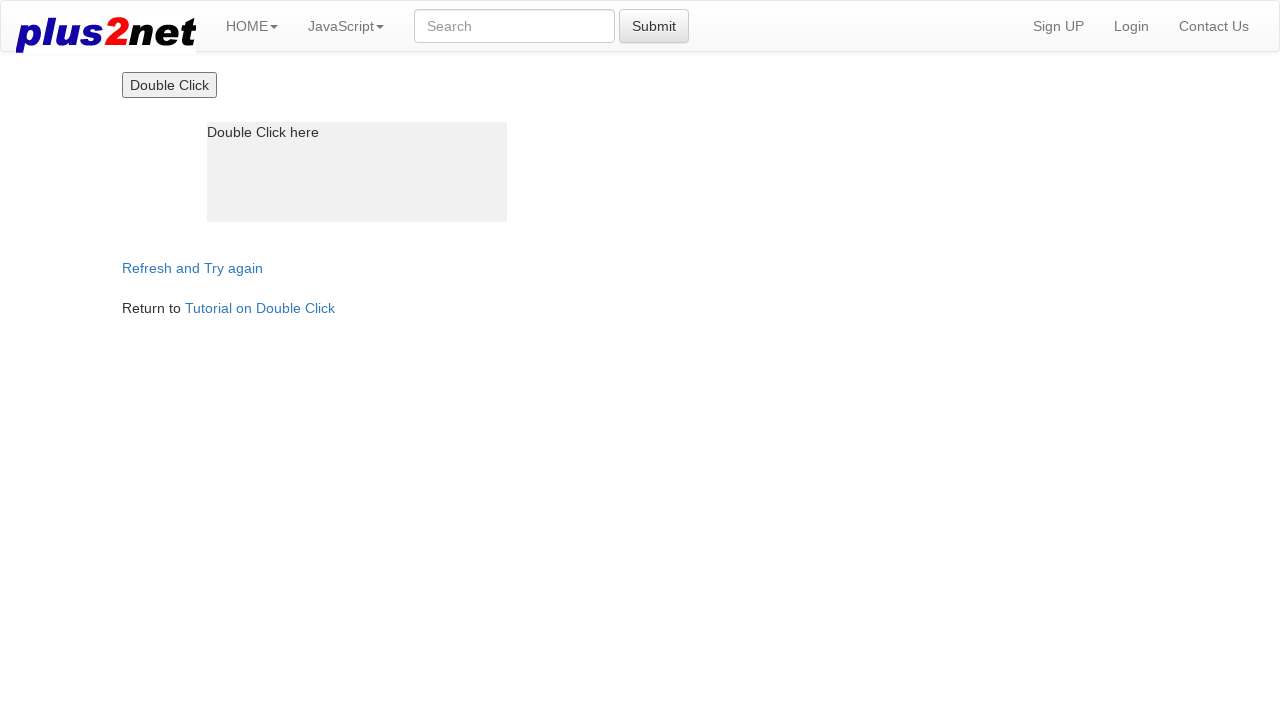

Located the box element with id 'box'
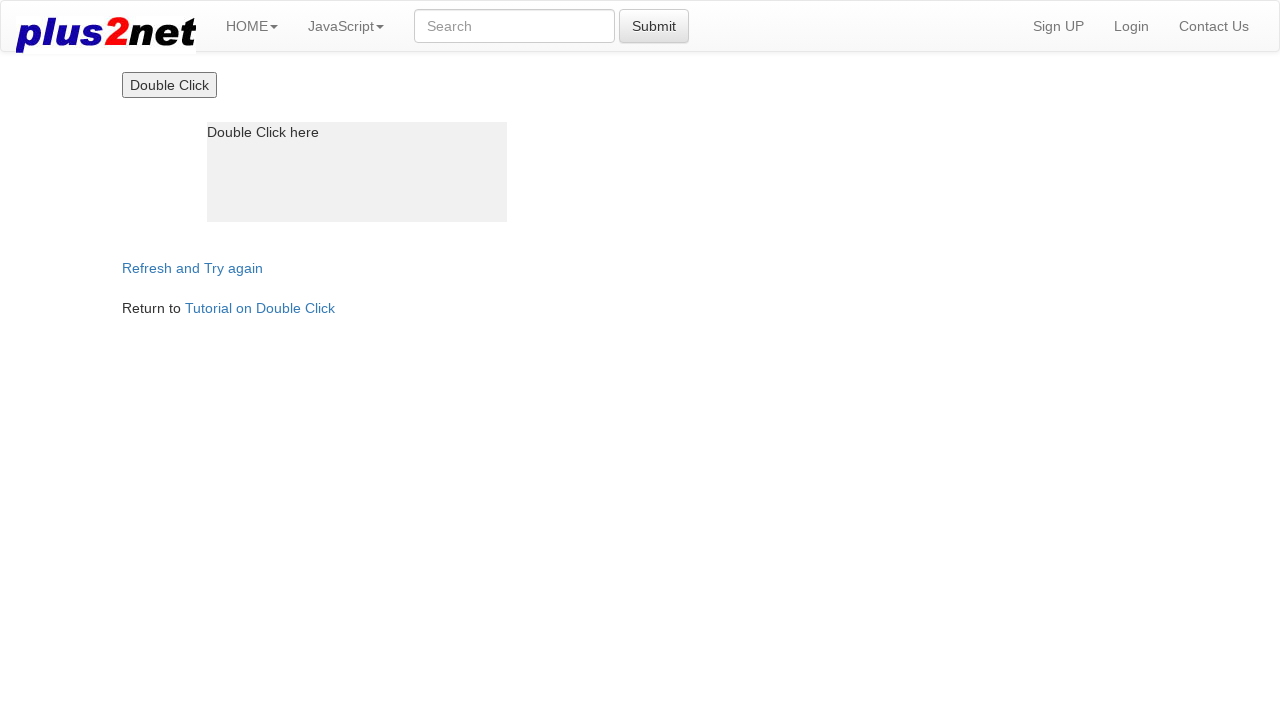

Performed double-click action on the box element at (357, 172) on #box
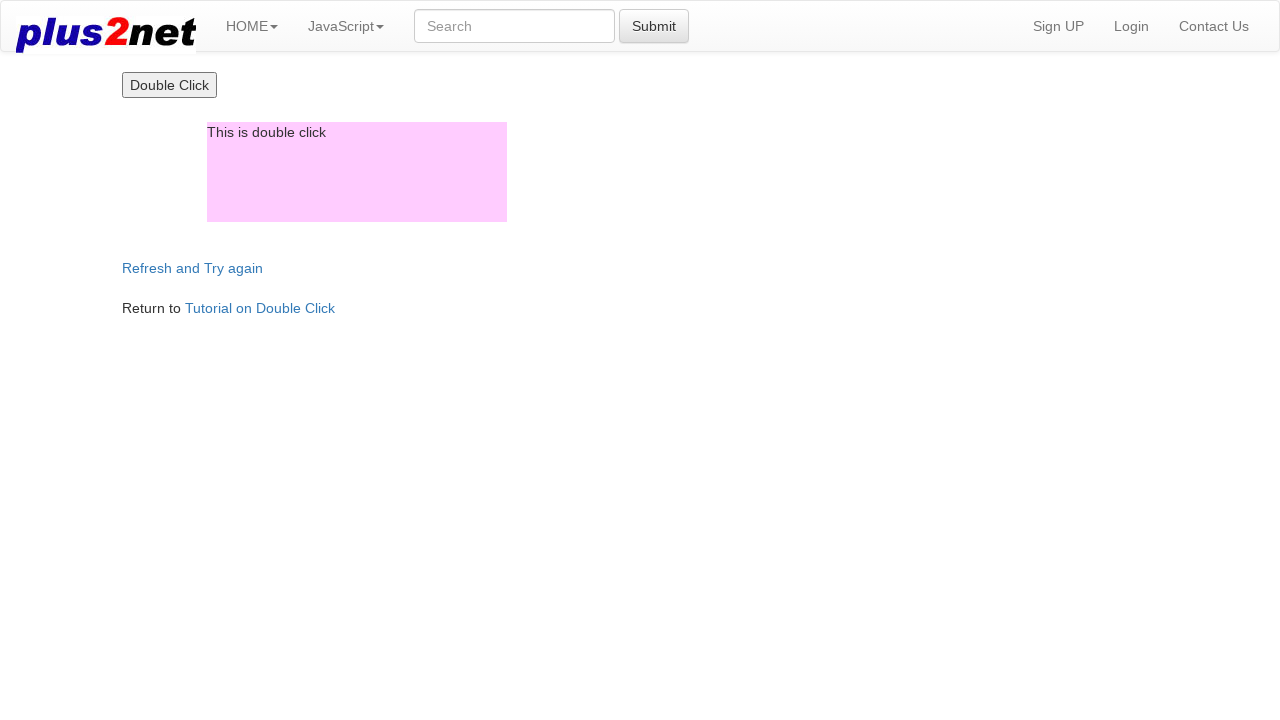

Waited 1000ms for double-click effect to be visible
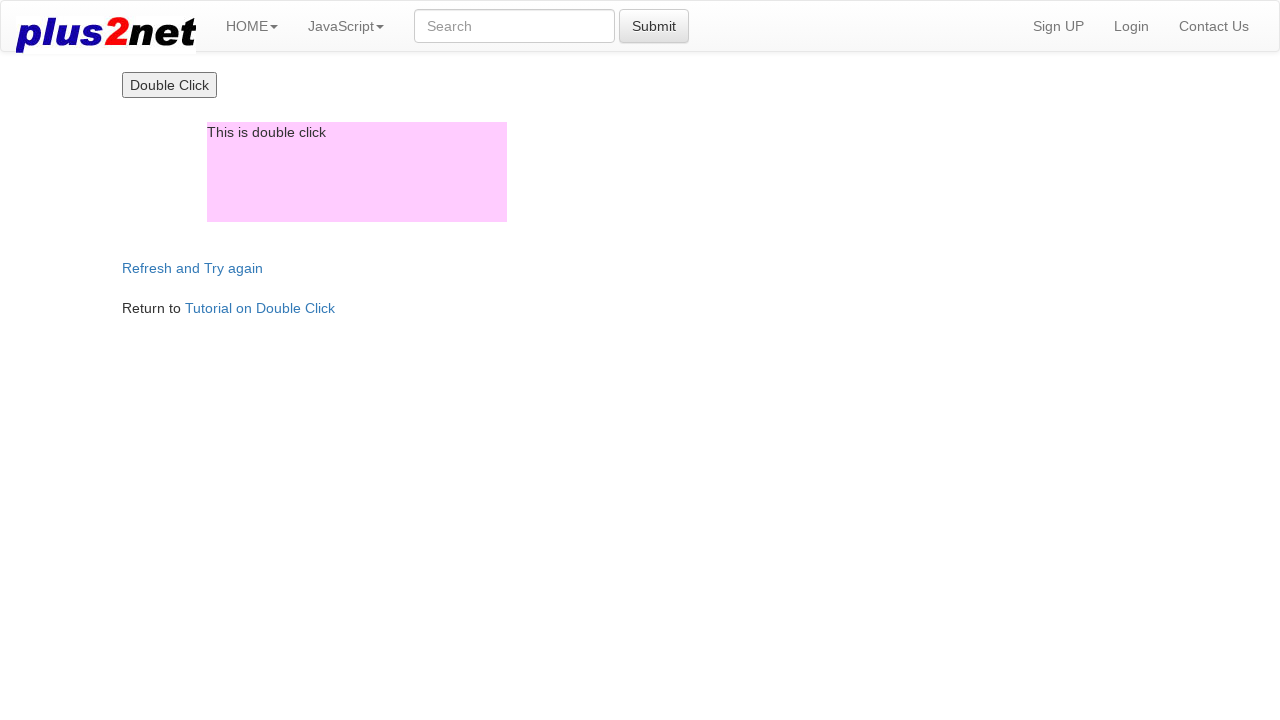

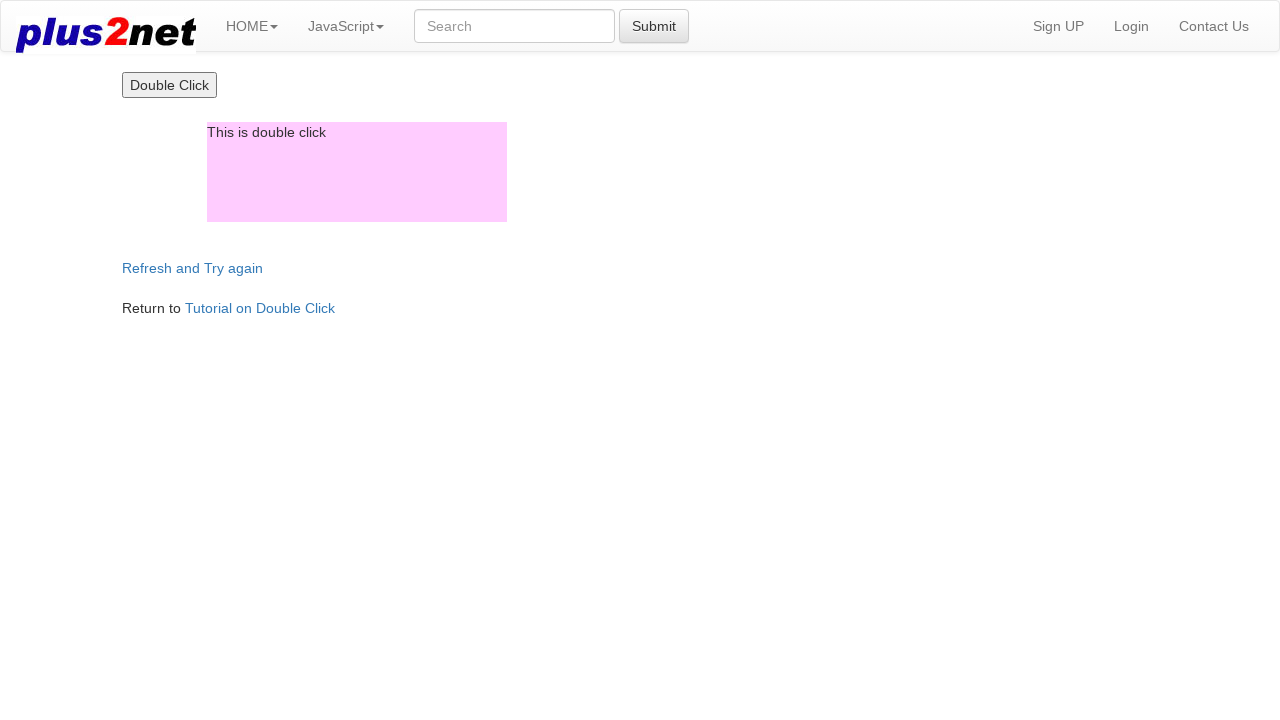